Tests a verification flow by clicking a verify button and checking that a success message is displayed

Starting URL: http://suninjuly.github.io/wait1.html

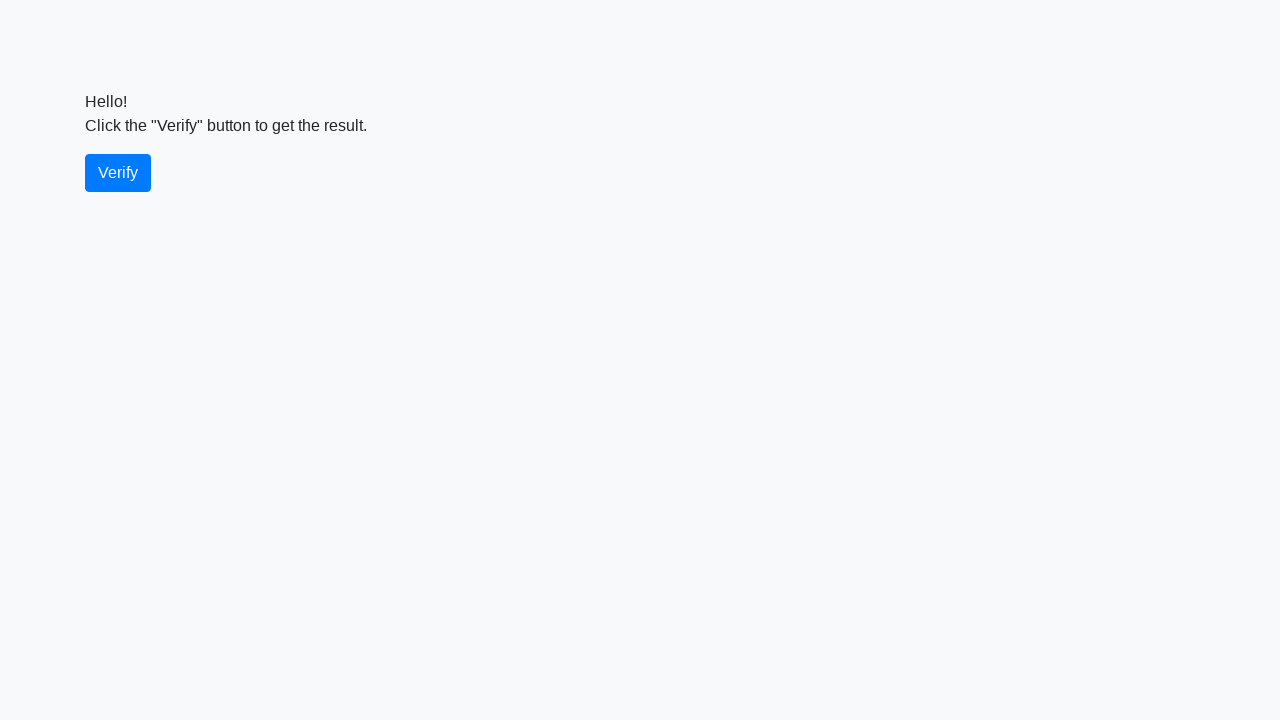

Waited for verify button to be available
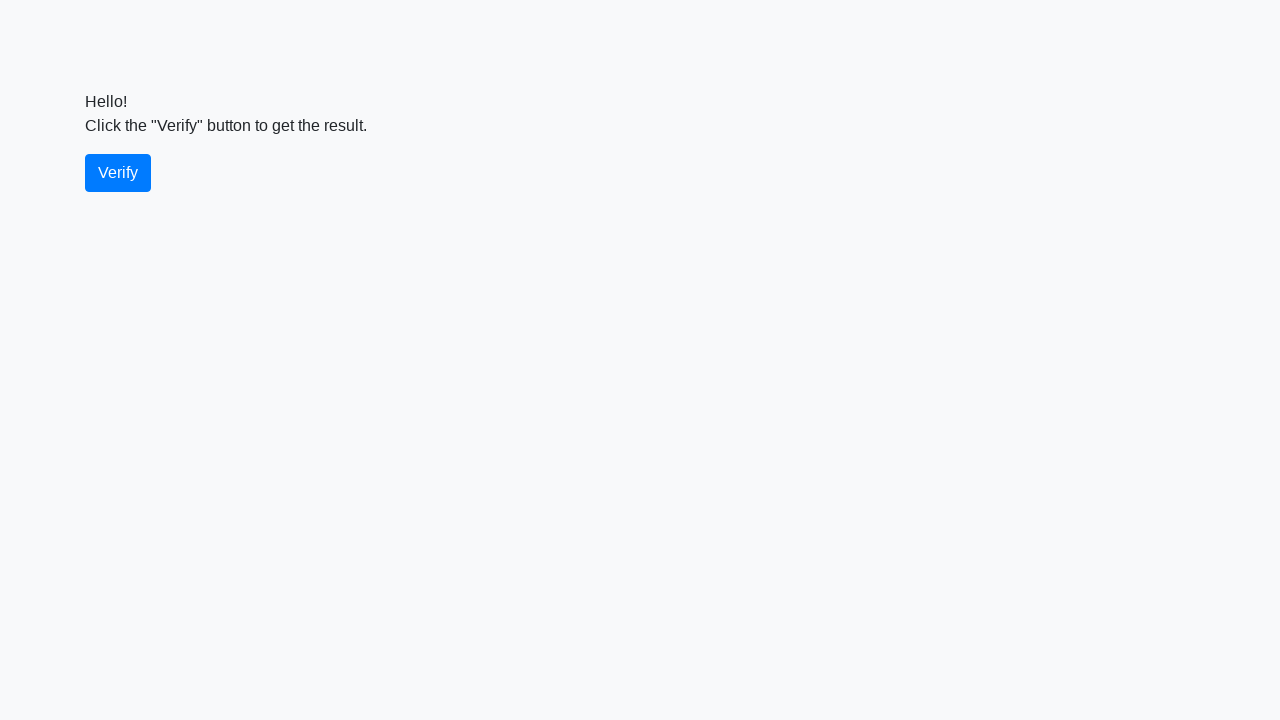

Clicked the verify button at (118, 173) on #verify
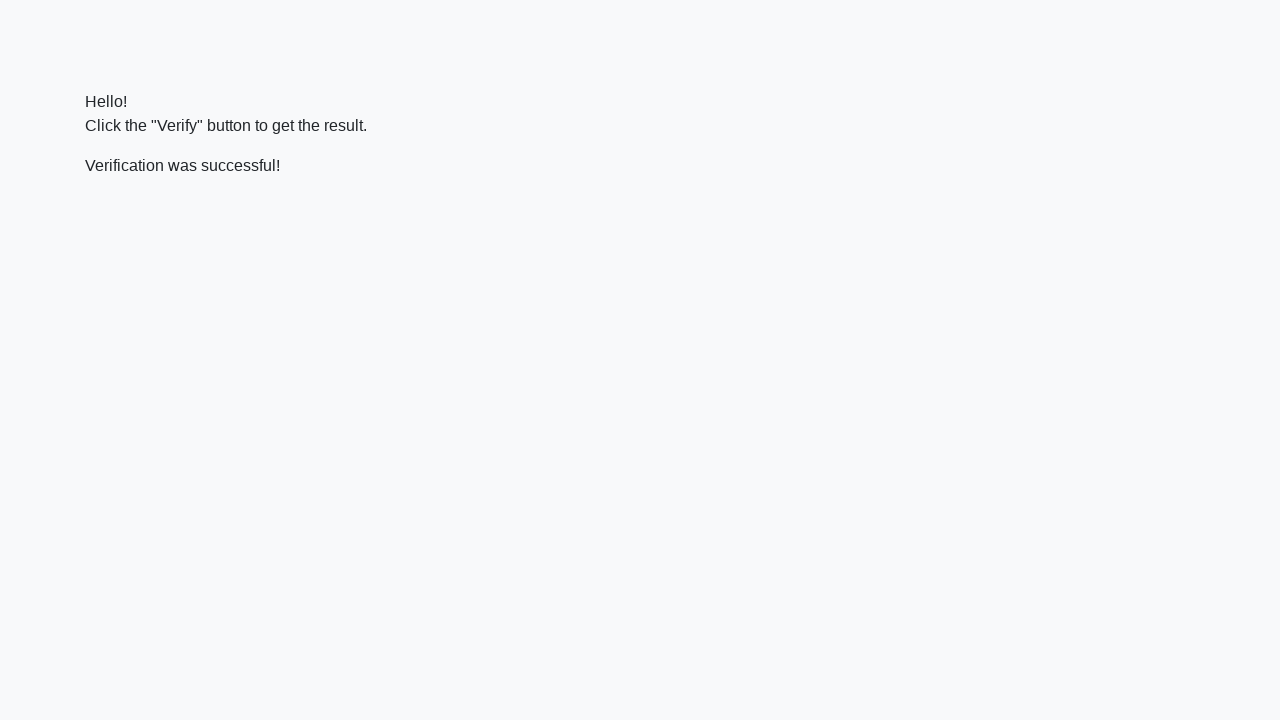

Waited for verification success message to appear
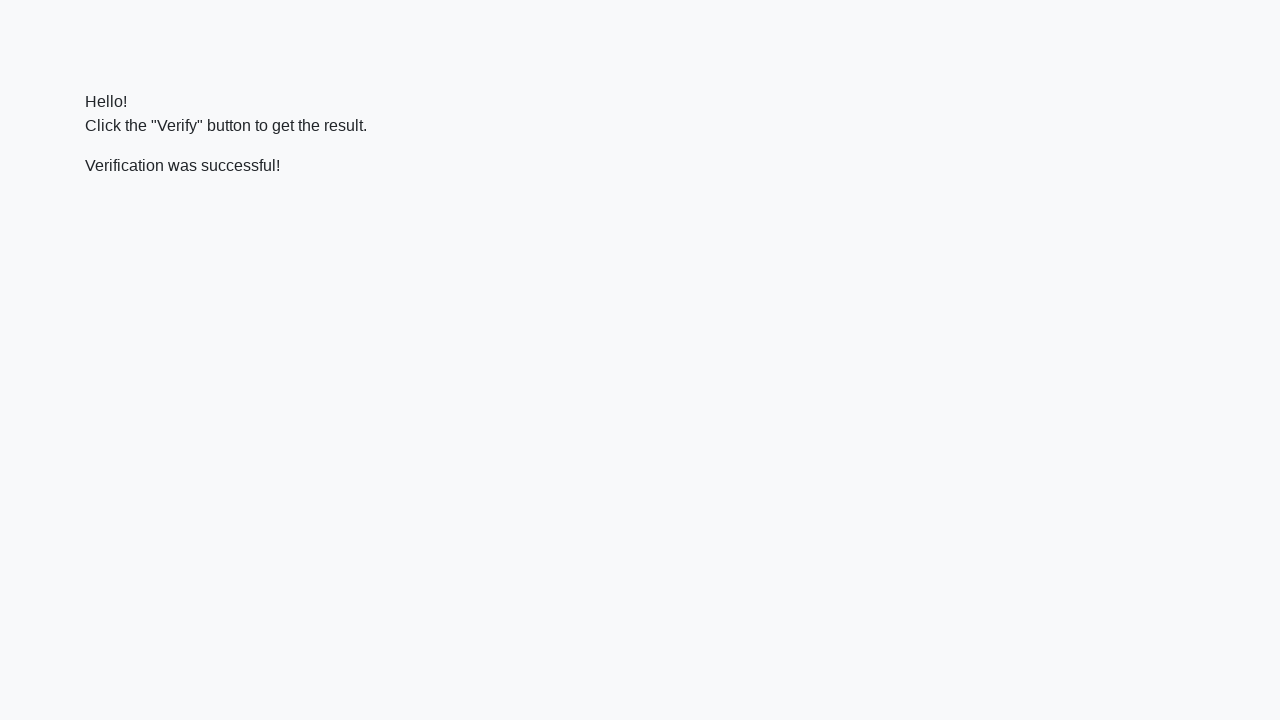

Located the verification message element
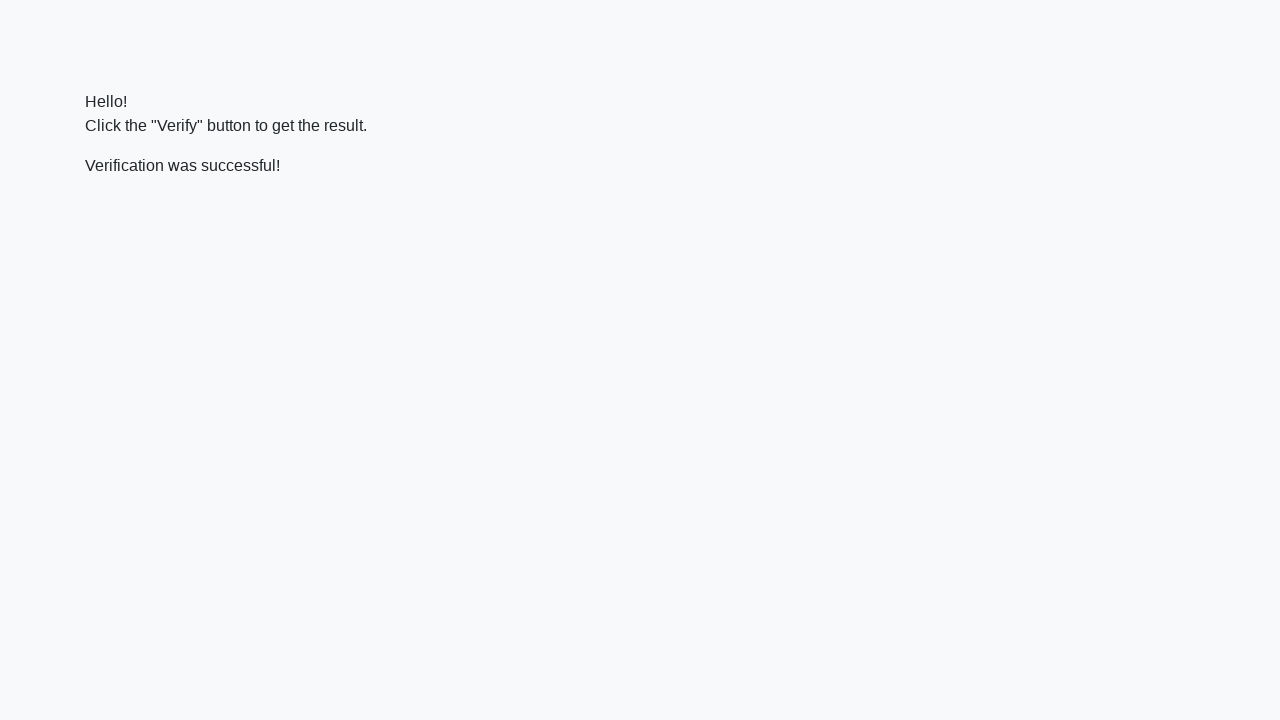

Verified that success message displays 'Verification was successful!'
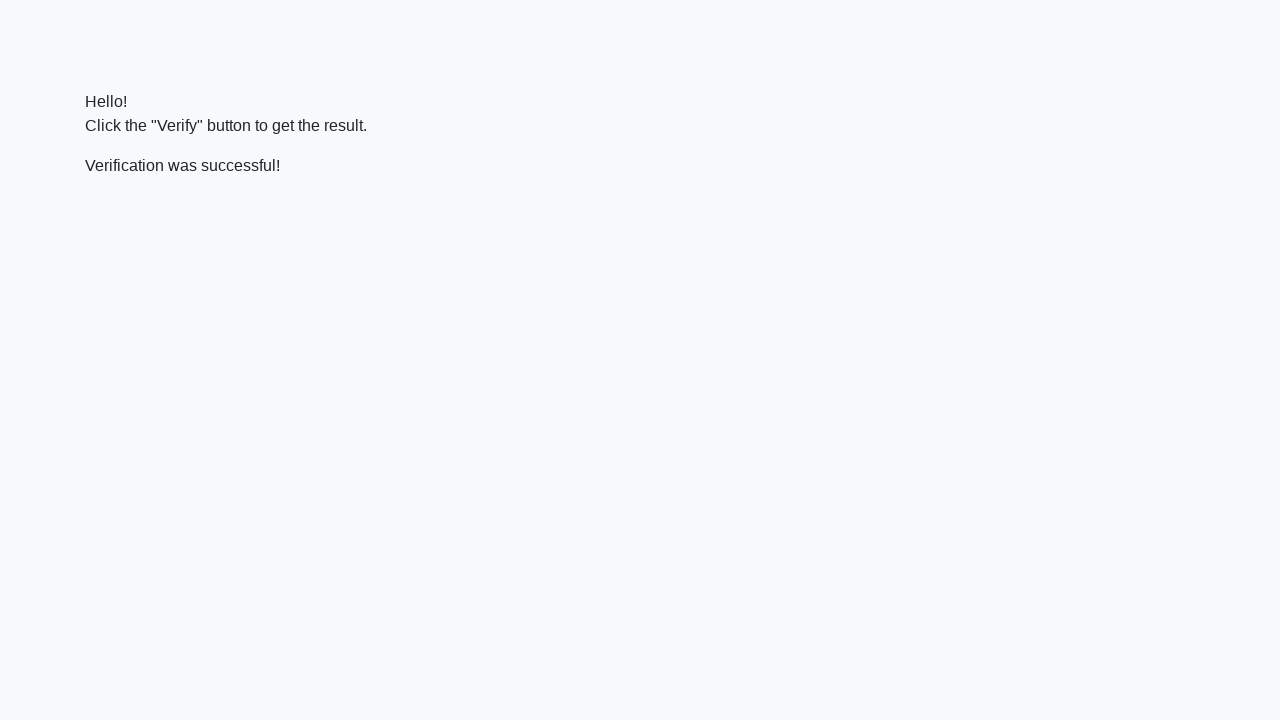

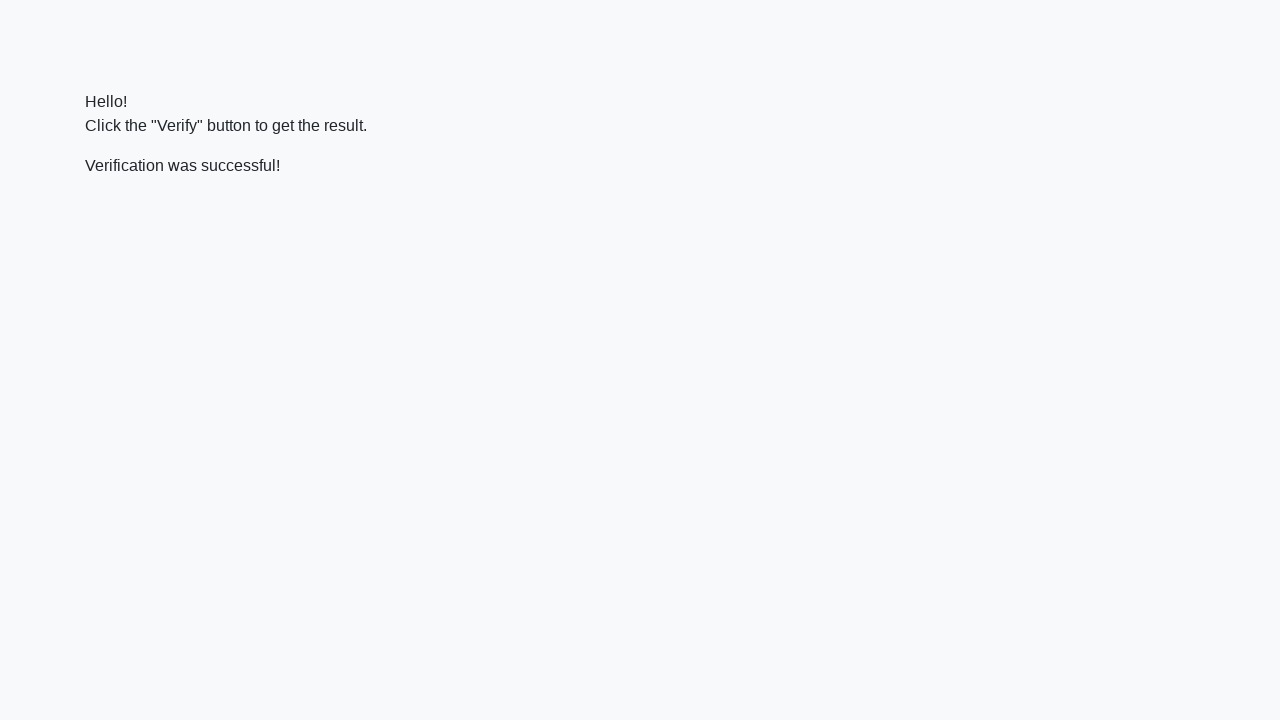